Tests alert handling on a bus booking website by clicking a button that triggers an alert and interacting with it

Starting URL: http://www.busindia.com/PRTC-Pondicherry-Online-Booking.jsp

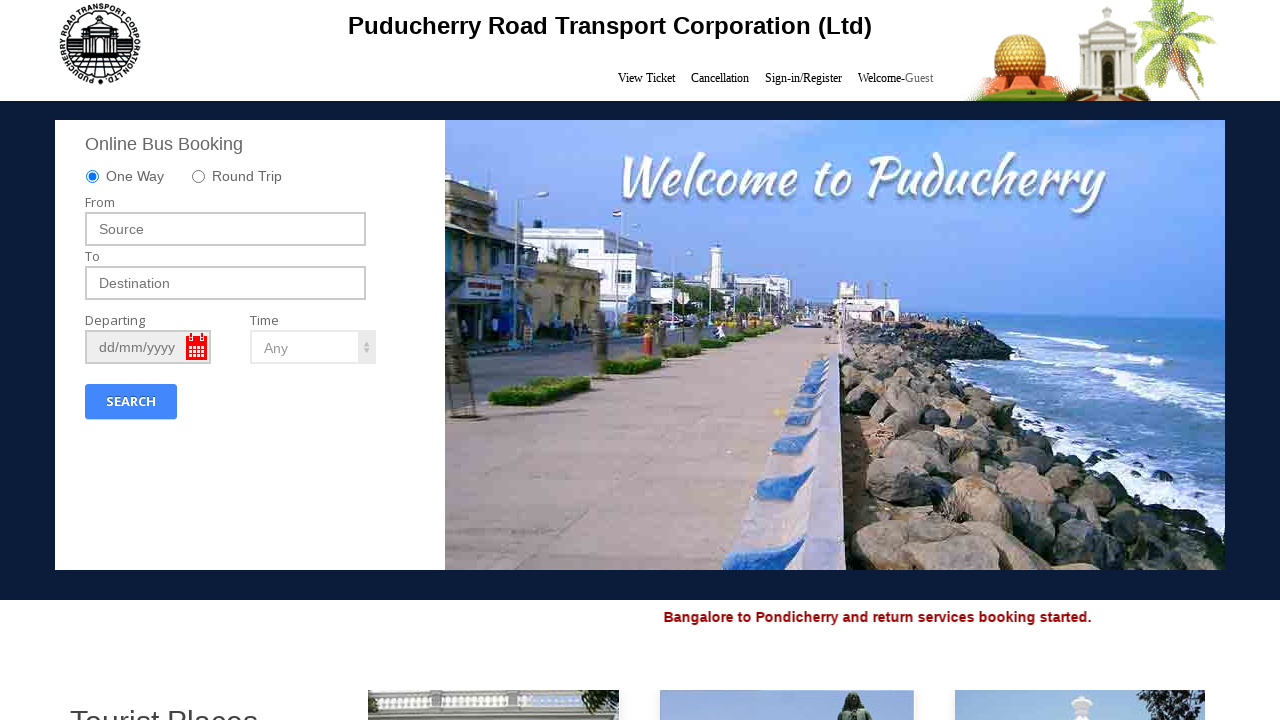

Clicked button to trigger alert dialog at (131, 402) on //*[@id="searchForm"]/div[3]/div[1]/div/div/div/div[1]/div[8]/button
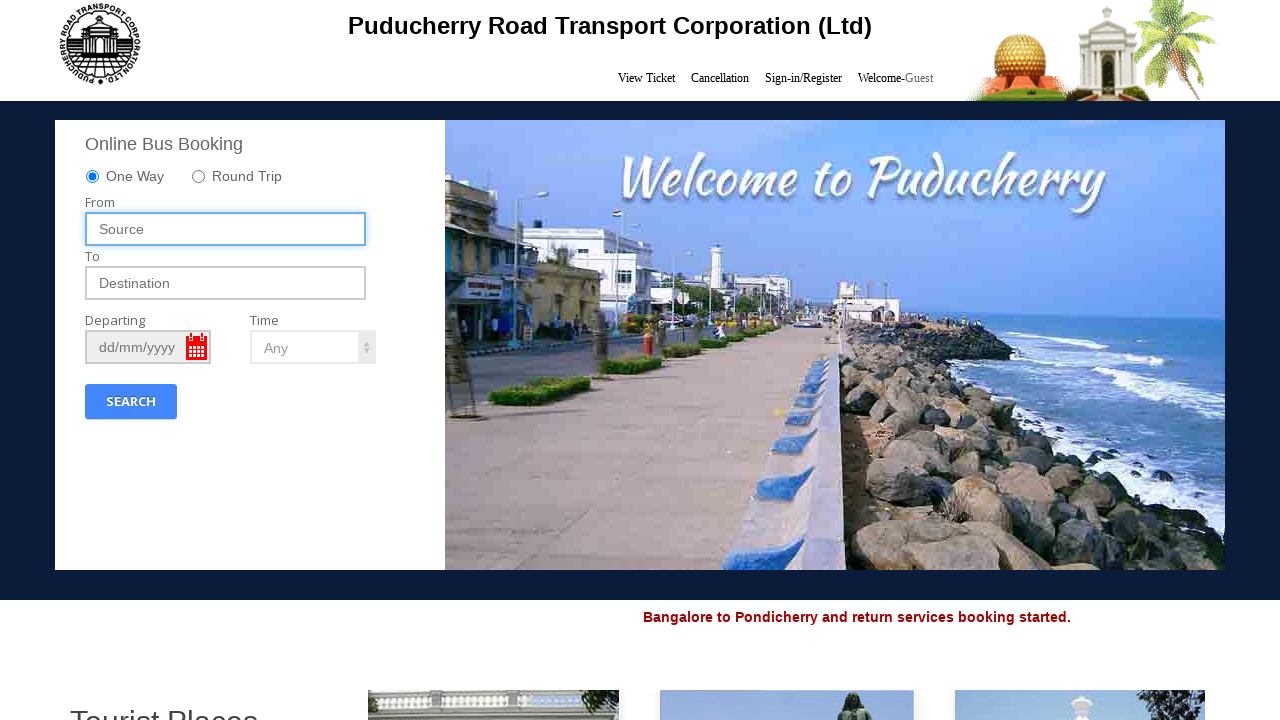

Set up alert dialog handler to accept
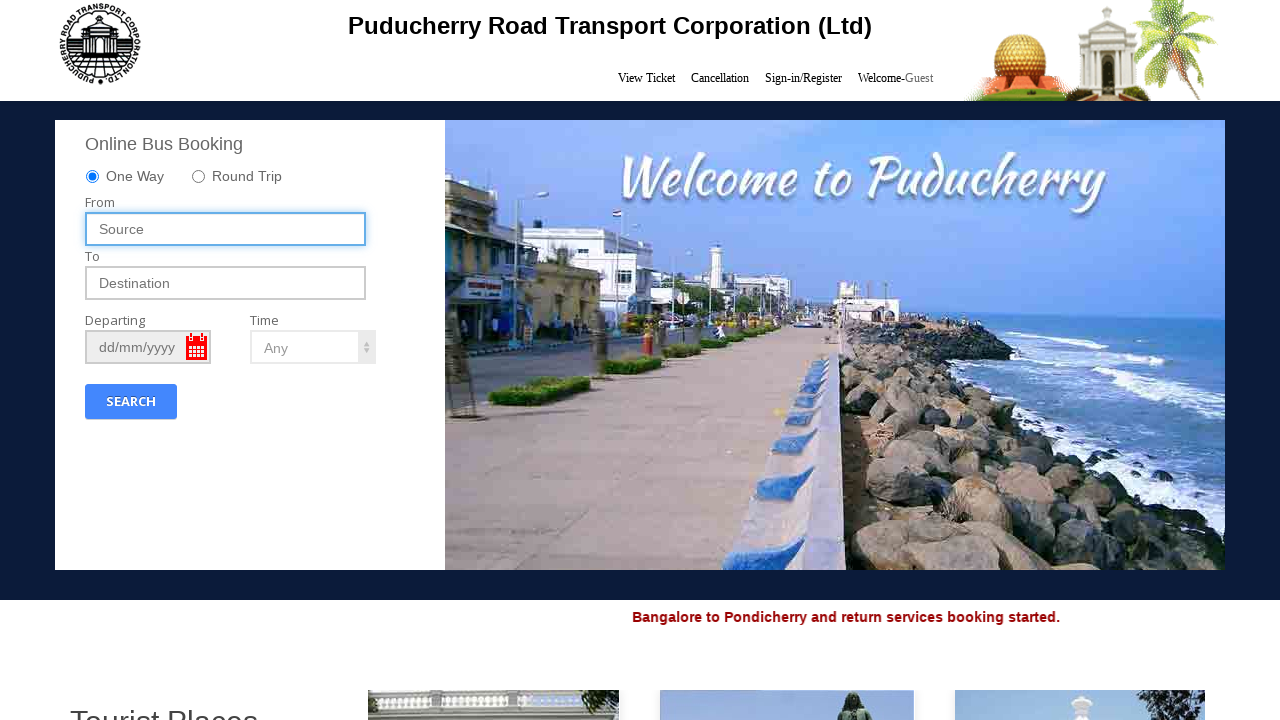

Clicked button again to trigger alert and accept it at (131, 402) on //*[@id="searchForm"]/div[3]/div[1]/div/div/div/div[1]/div[8]/button
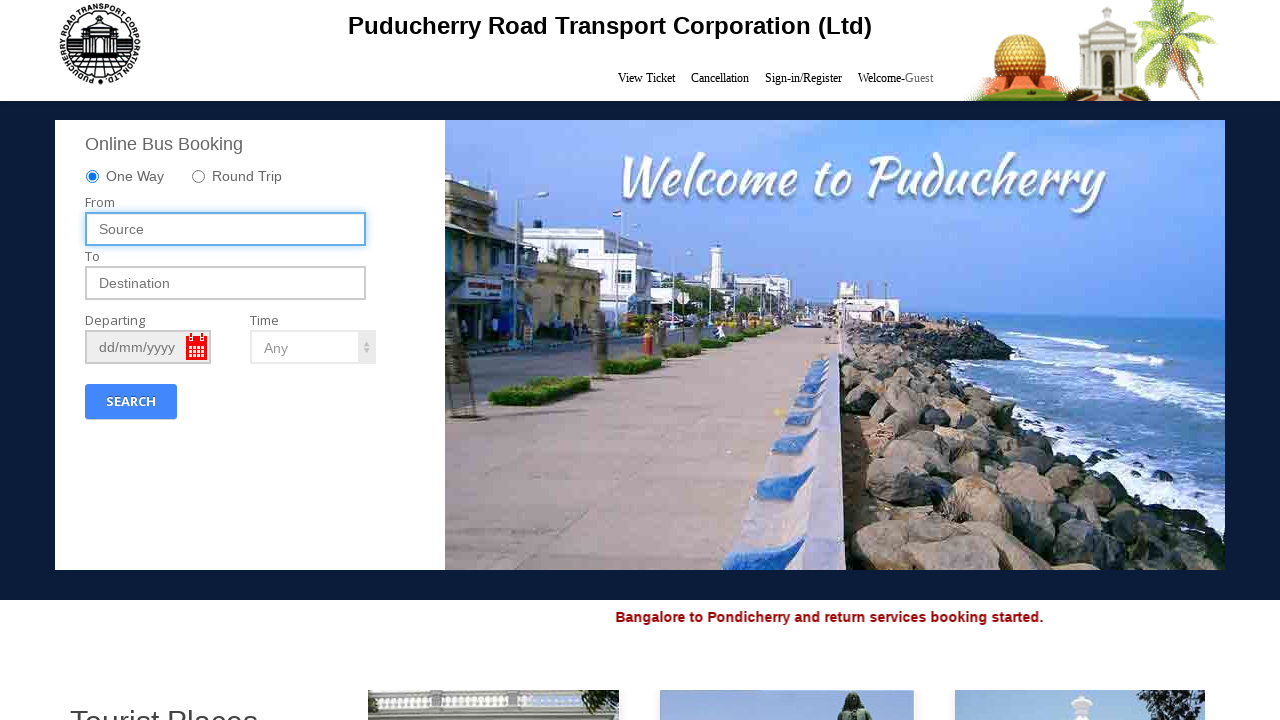

Set up alert dialog handler to dismiss
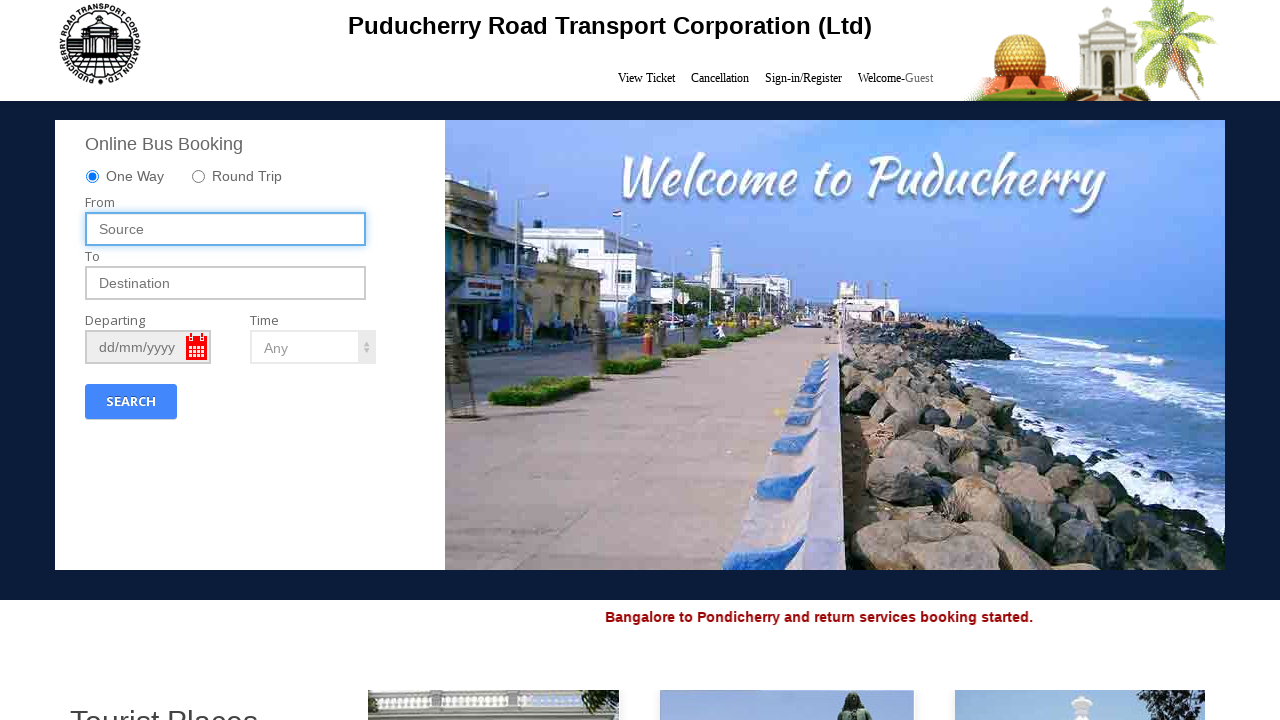

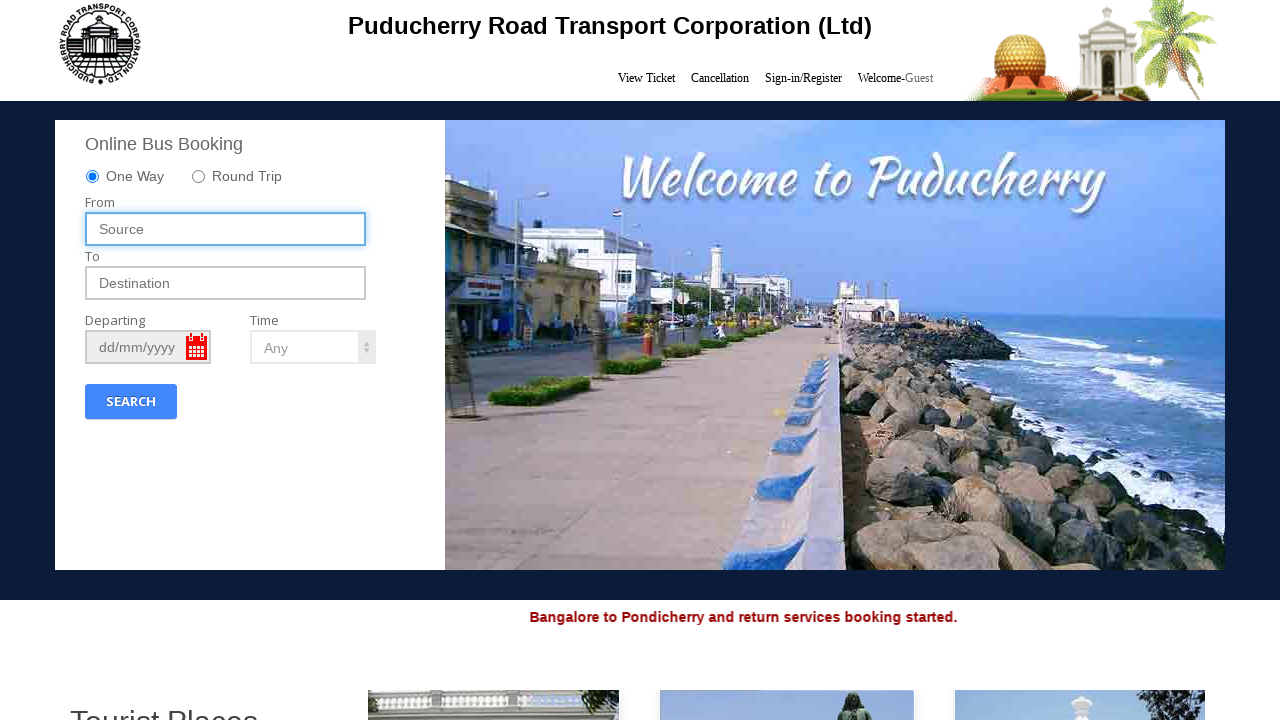